Tests form submission on an automation practice page by entering a name and clicking the confirm button

Starting URL: https://rahulshettyacademy.com/AutomationPractice/

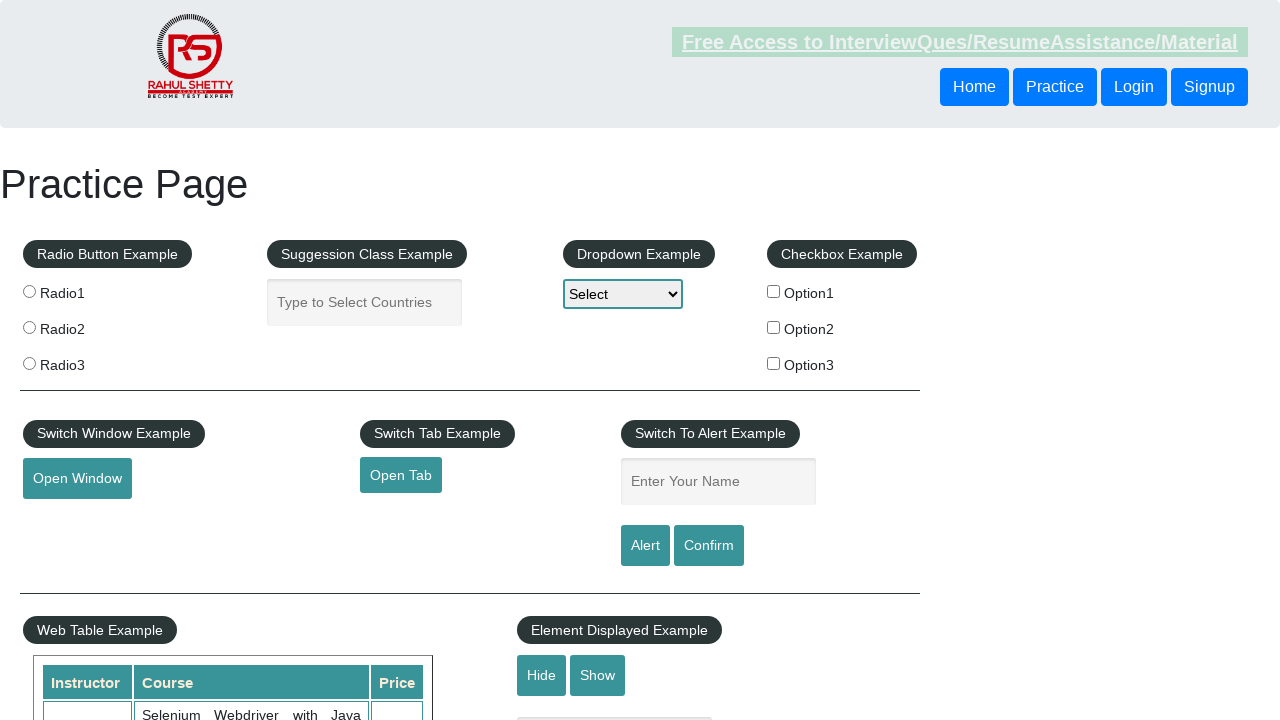

Filled name field with 'John Smith' on #name
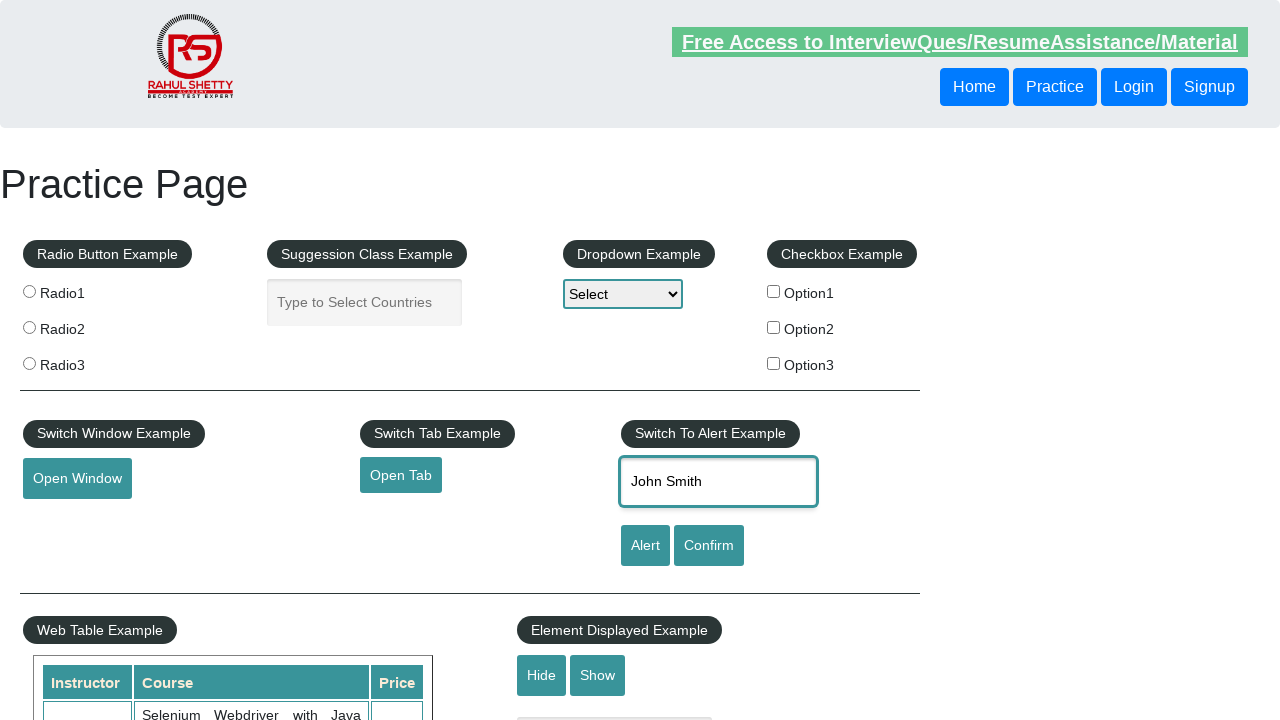

Clicked confirm button at (709, 546) on #confirmbtn
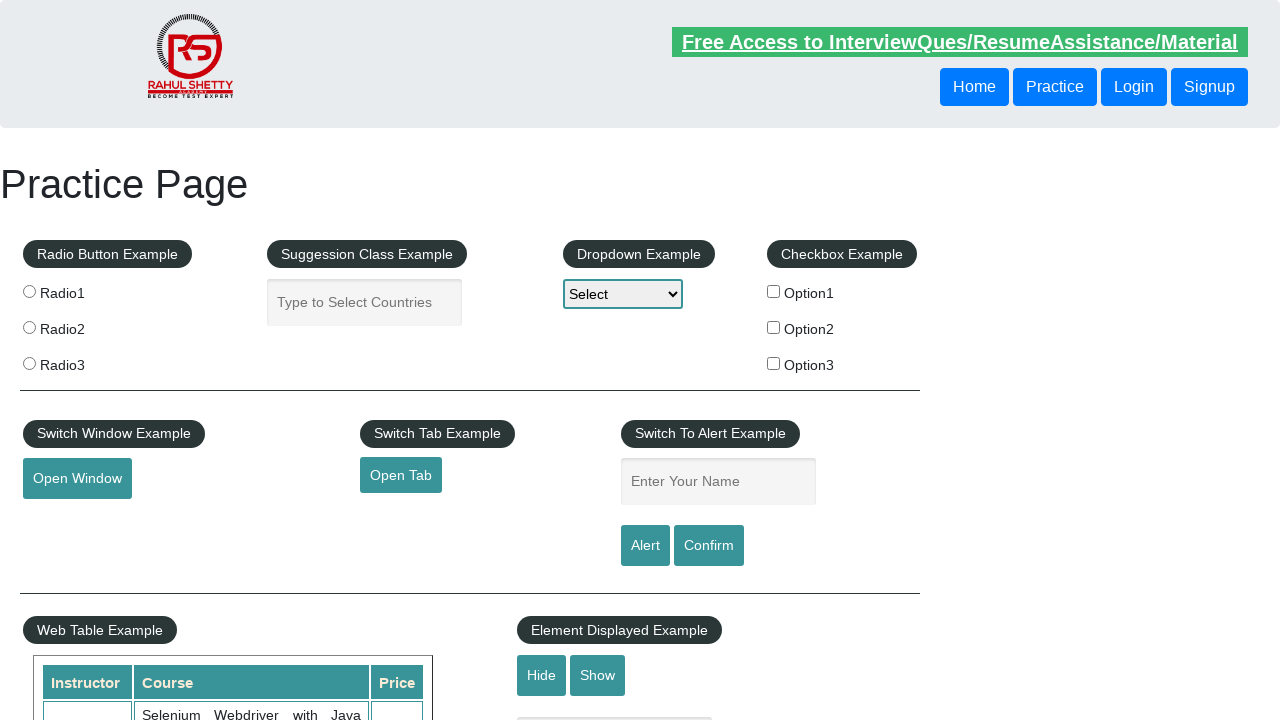

Set up dialog handler to accept alerts
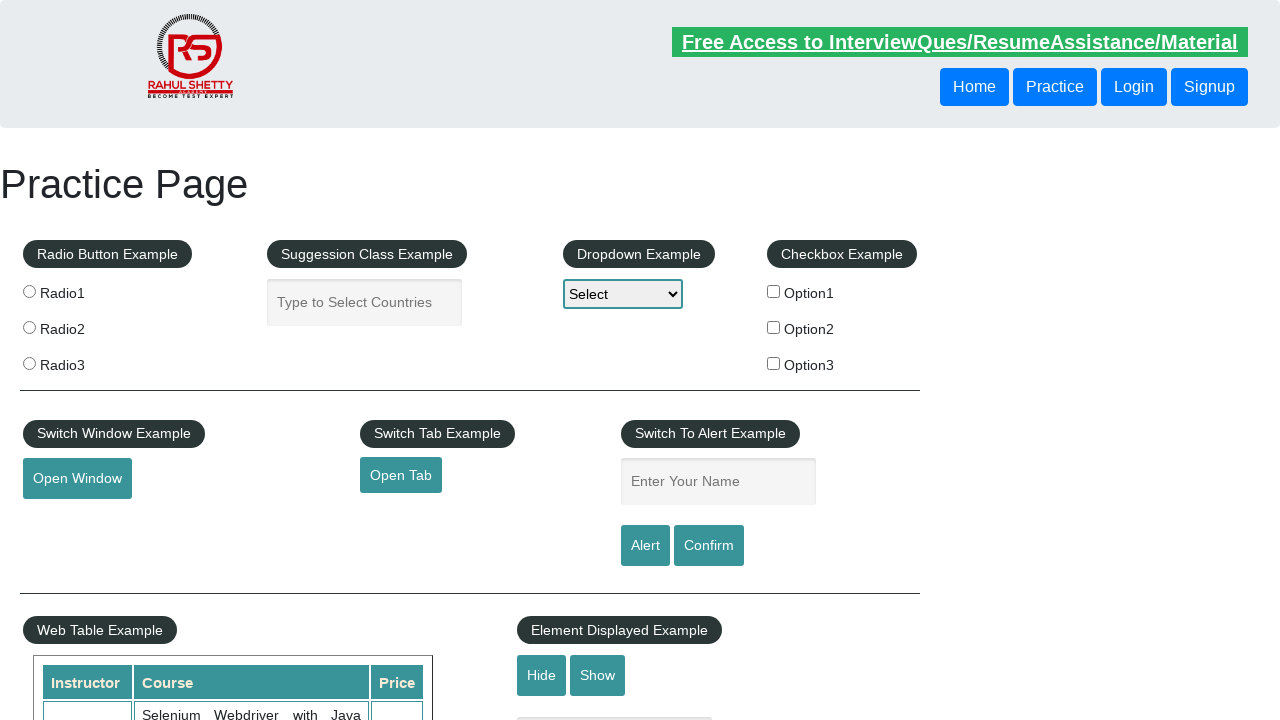

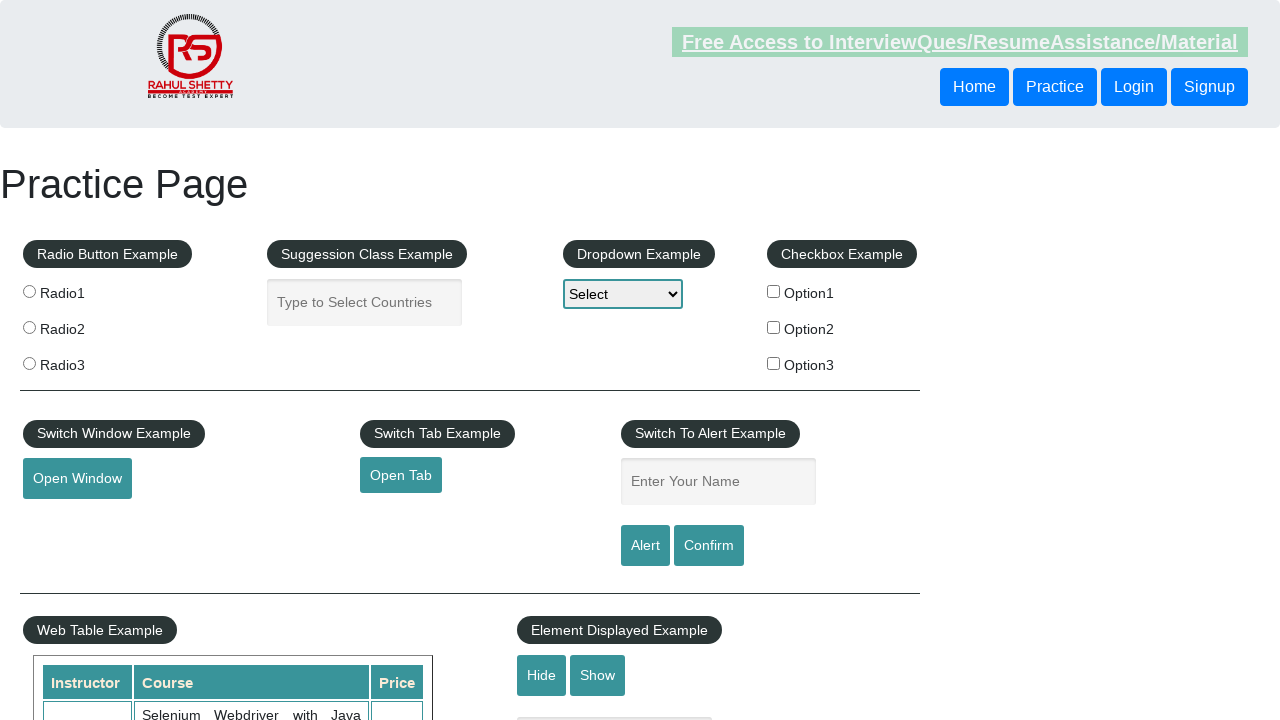